Navigates to LIC India website to verify page loads successfully

Starting URL: https://licindia.in/

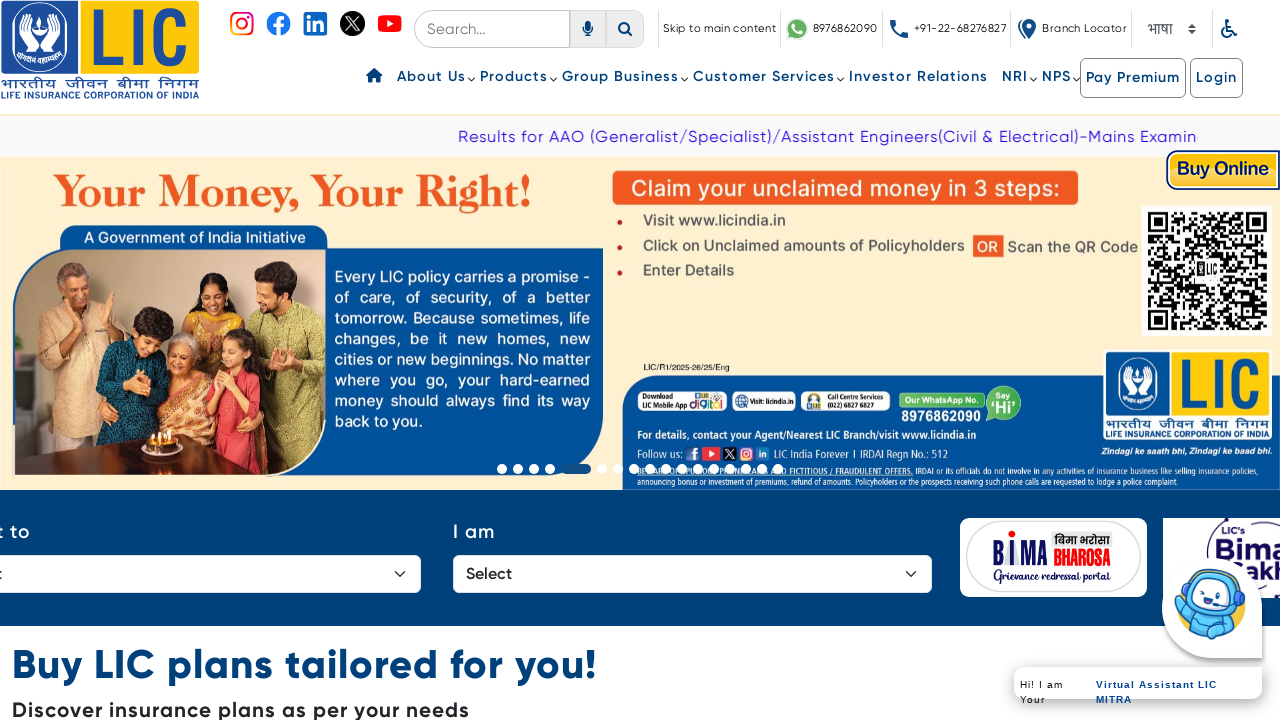

Waited for LIC India website to load (networkidle state)
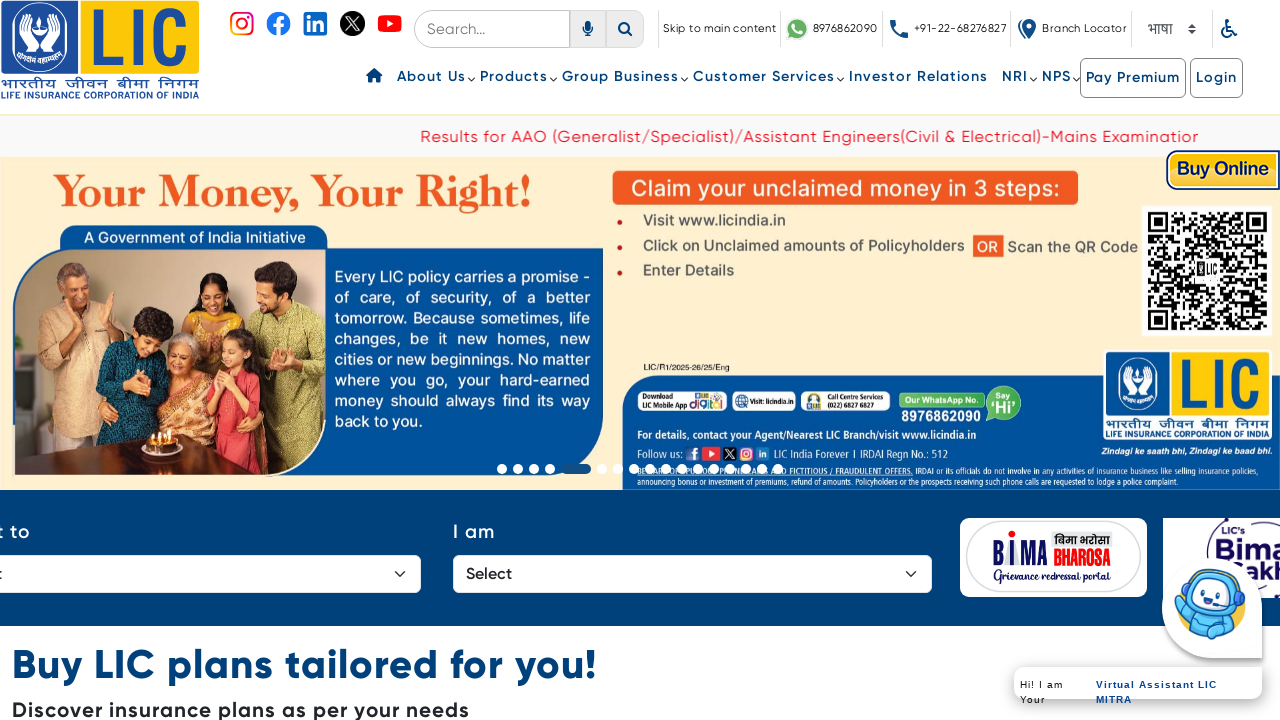

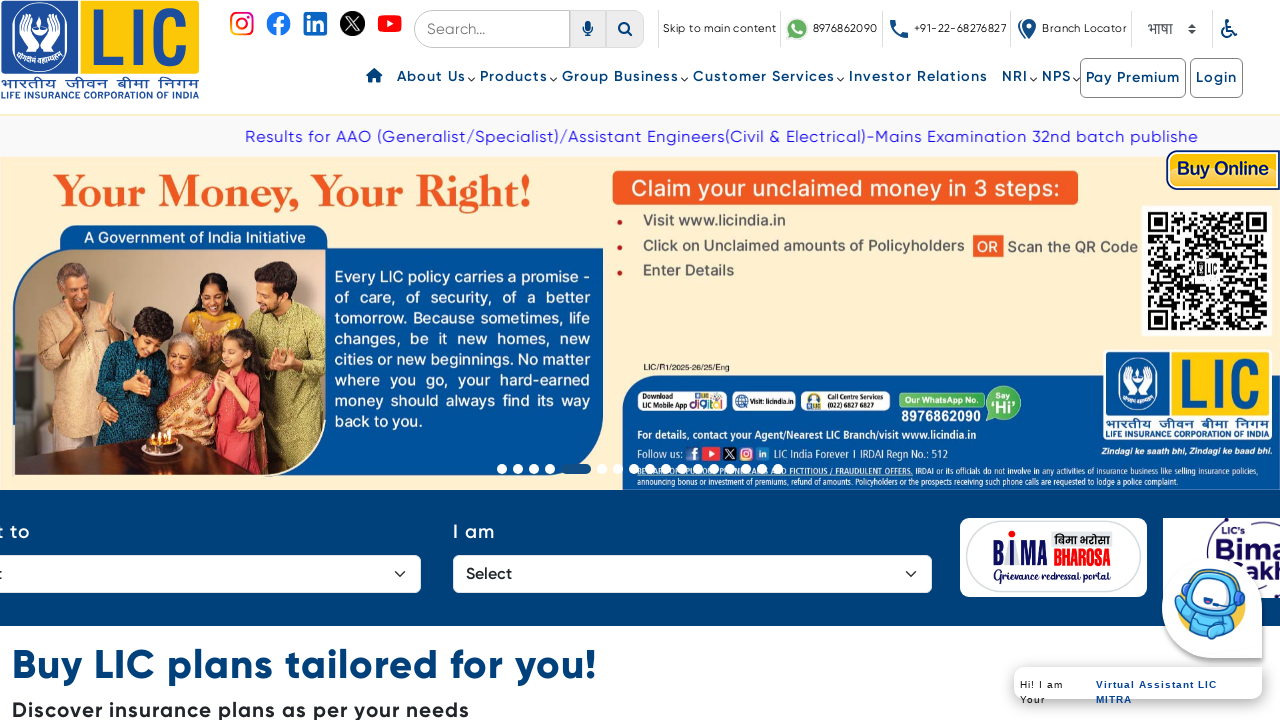